Tests the forgot password functionality by entering an email address and clicking the retrieve password button

Starting URL: https://the-internet.herokuapp.com/forgot_password

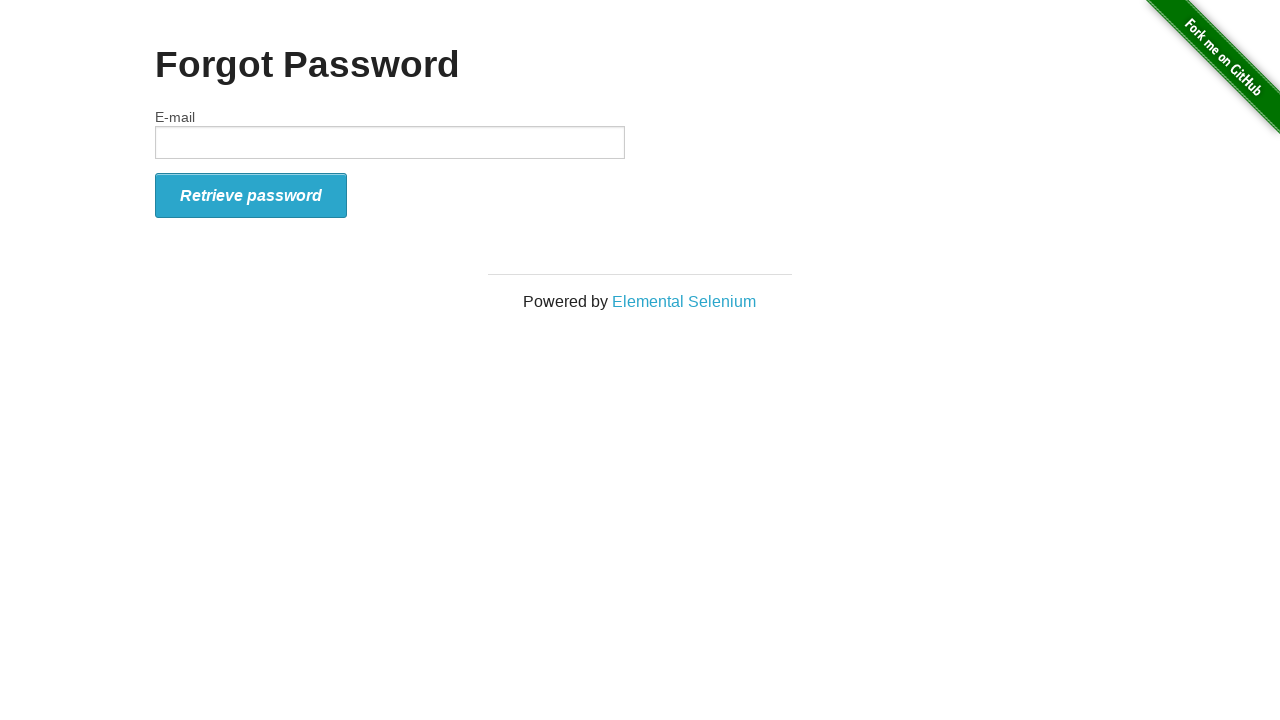

Filled email input field with 'johndoe@example.com' on input
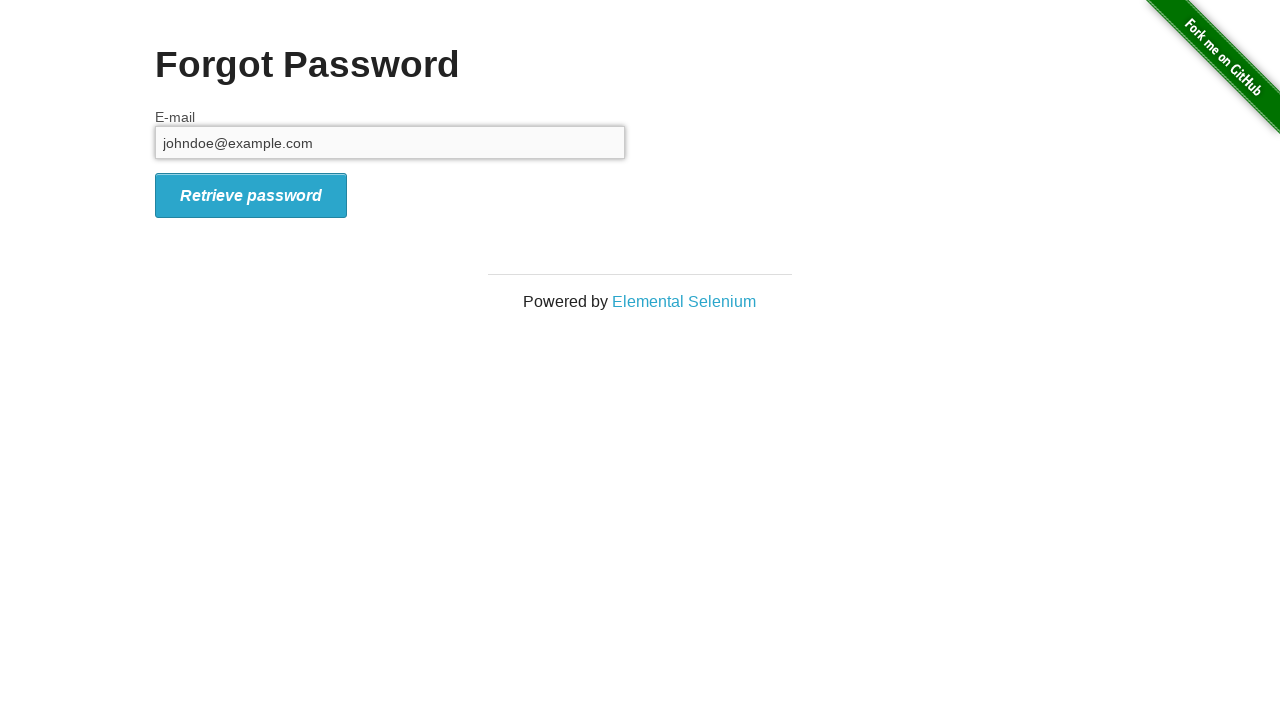

Clicked the retrieve password button at (251, 195) on button
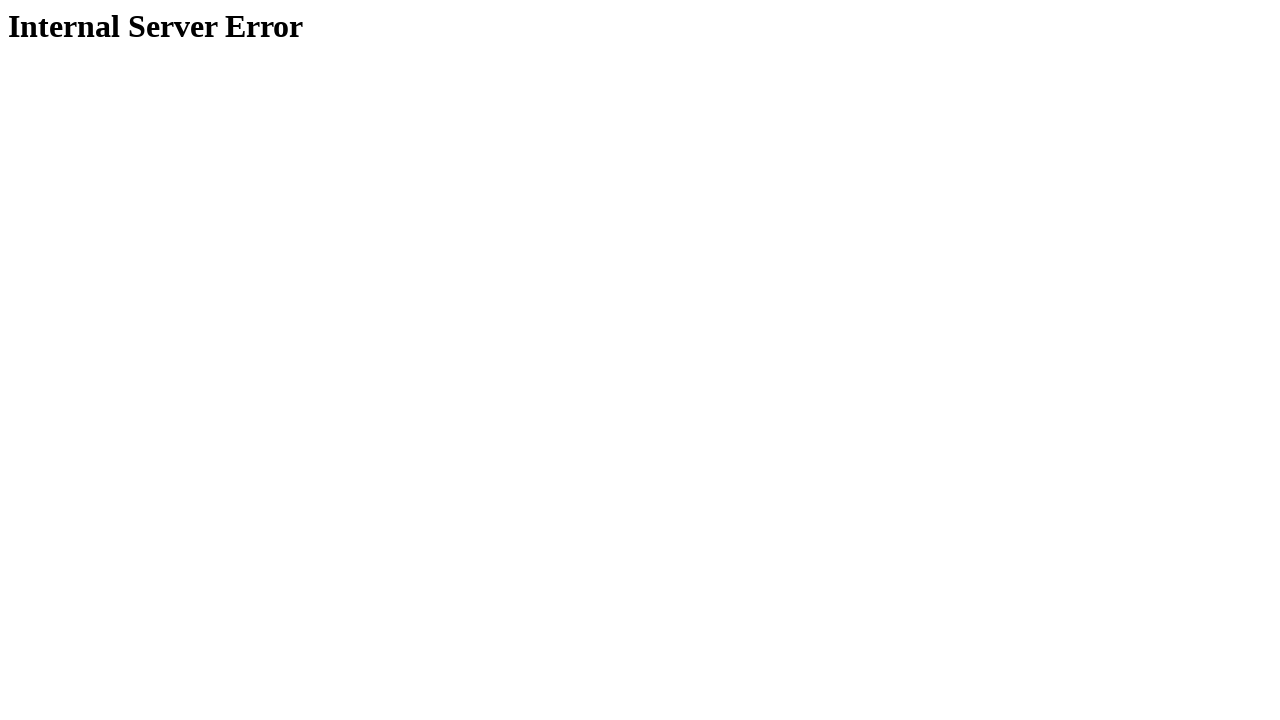

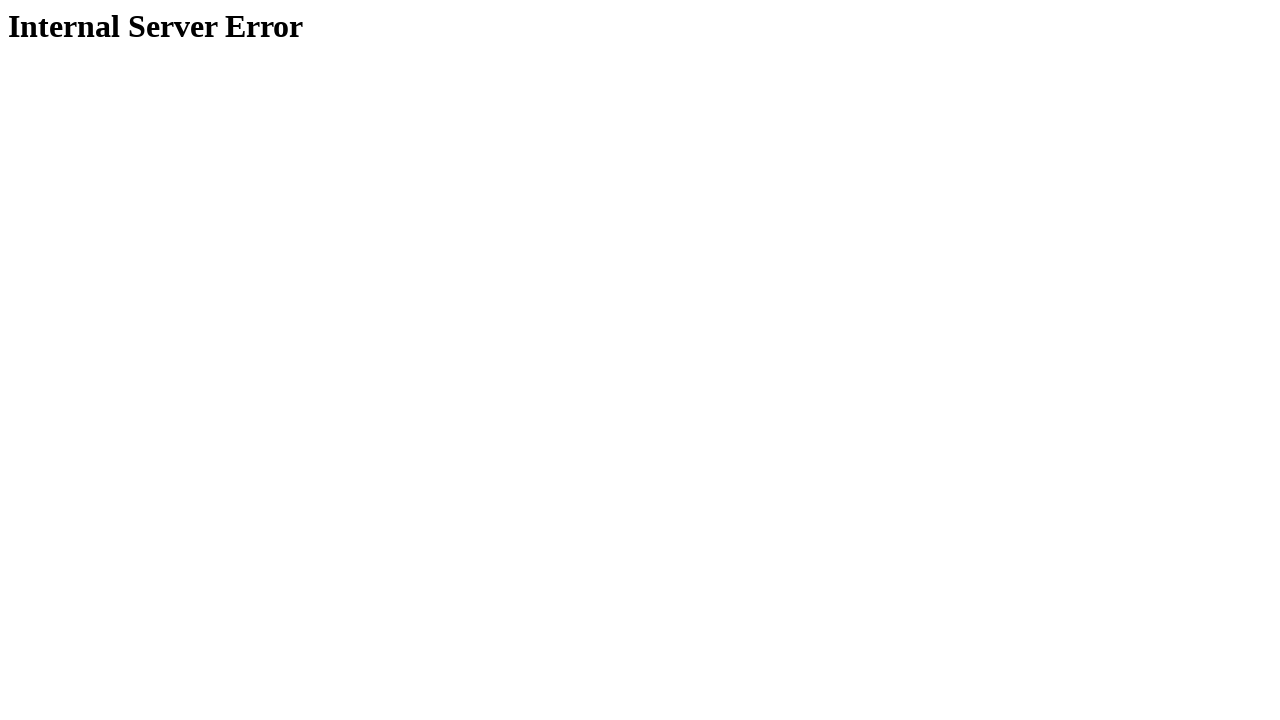